Tests an e-commerce workflow by adding specific vegetable items (Cucumber, Brocolli, Beetroot) to cart, proceeding to checkout, and applying a promo code to verify the discount functionality.

Starting URL: https://rahulshettyacademy.com/seleniumPractise/

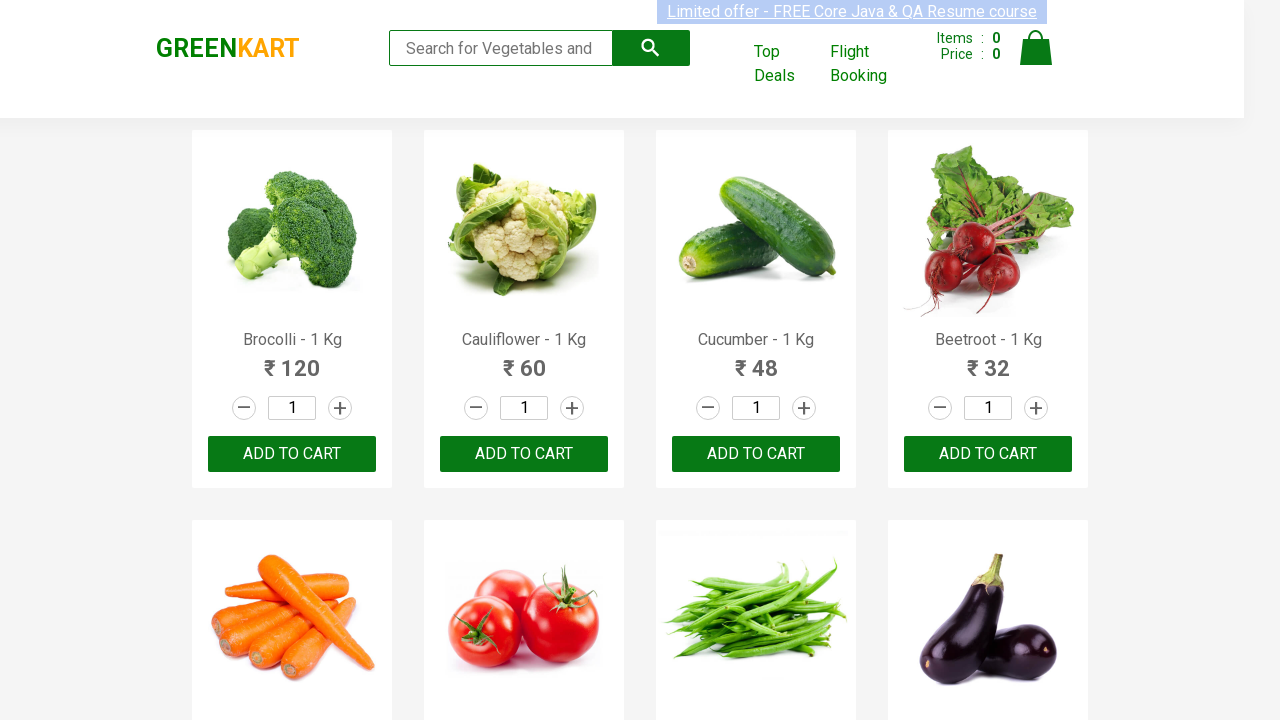

Waited for product names to load on e-commerce page
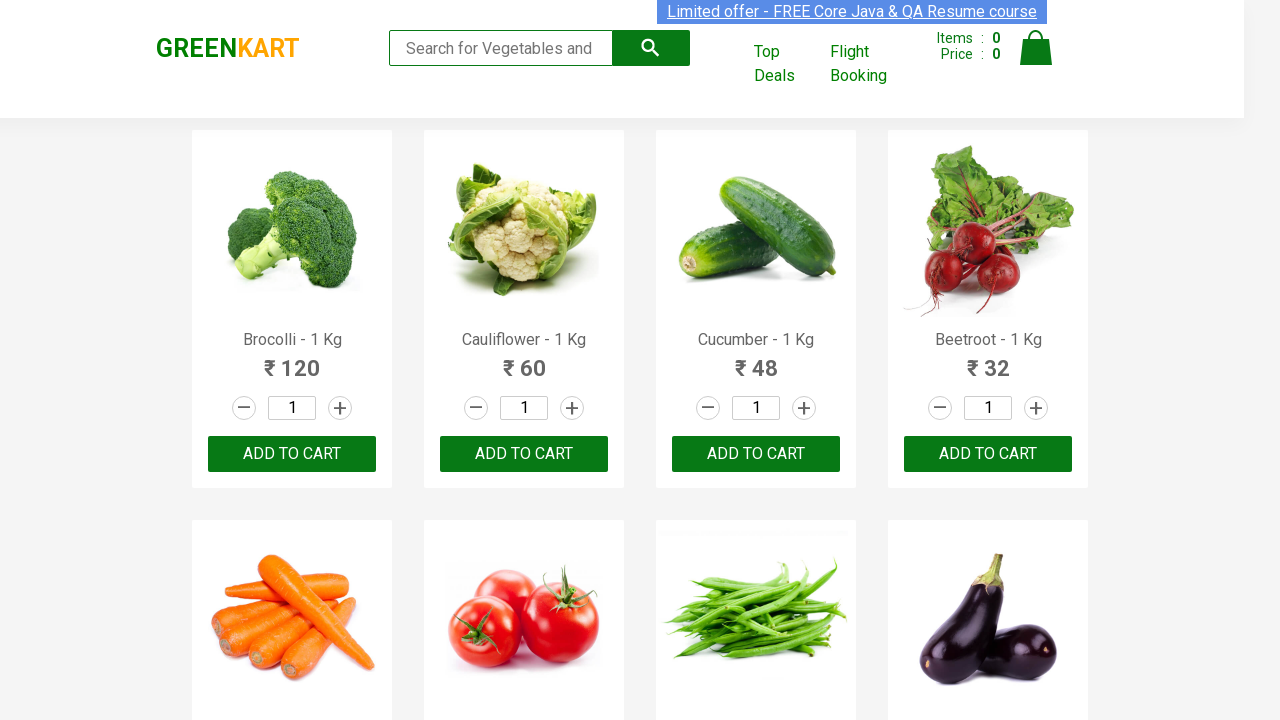

Retrieved all product elements from the page
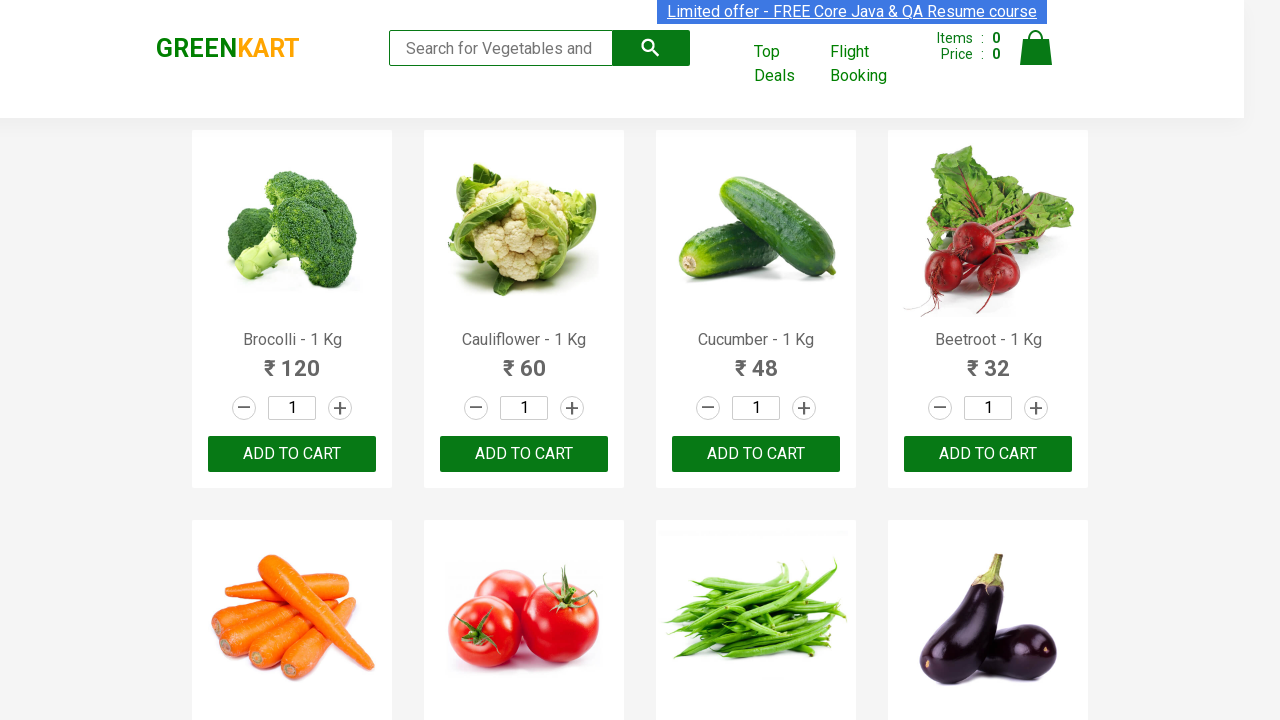

Added Brocolli to cart at (292, 454) on xpath=//div[@class='product-action']/button >> nth=0
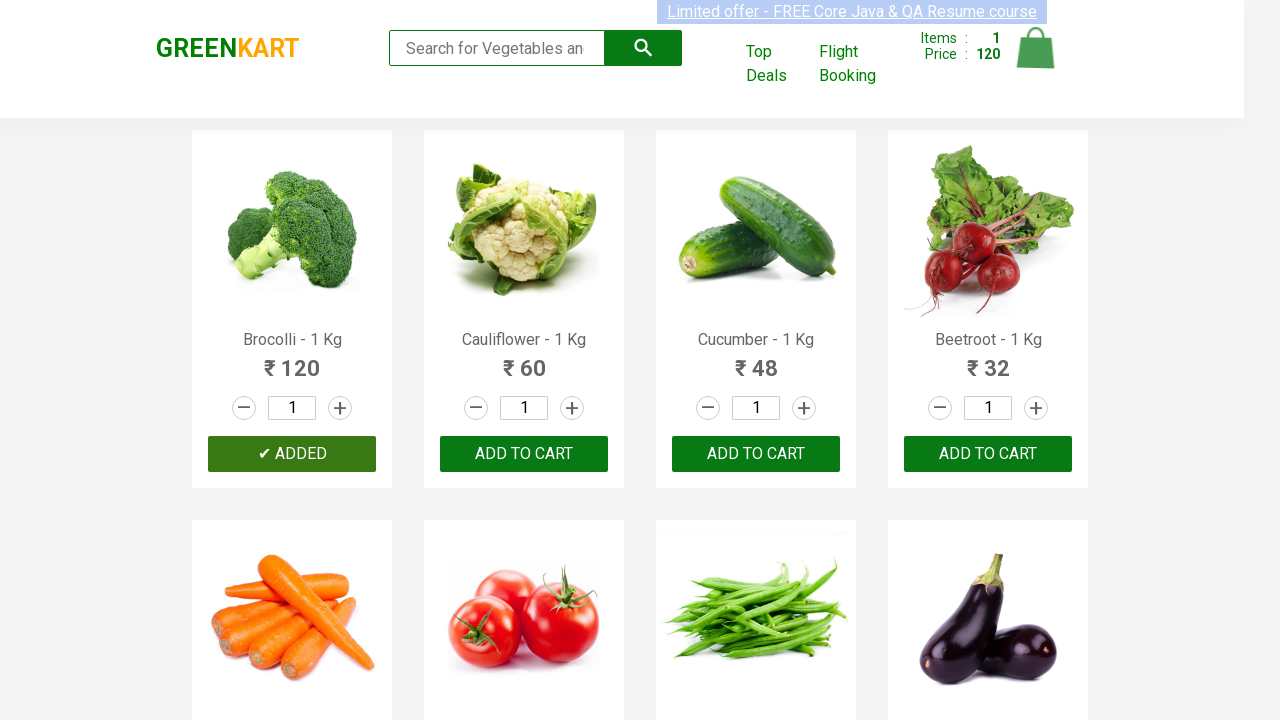

Added Cucumber to cart at (756, 454) on xpath=//div[@class='product-action']/button >> nth=2
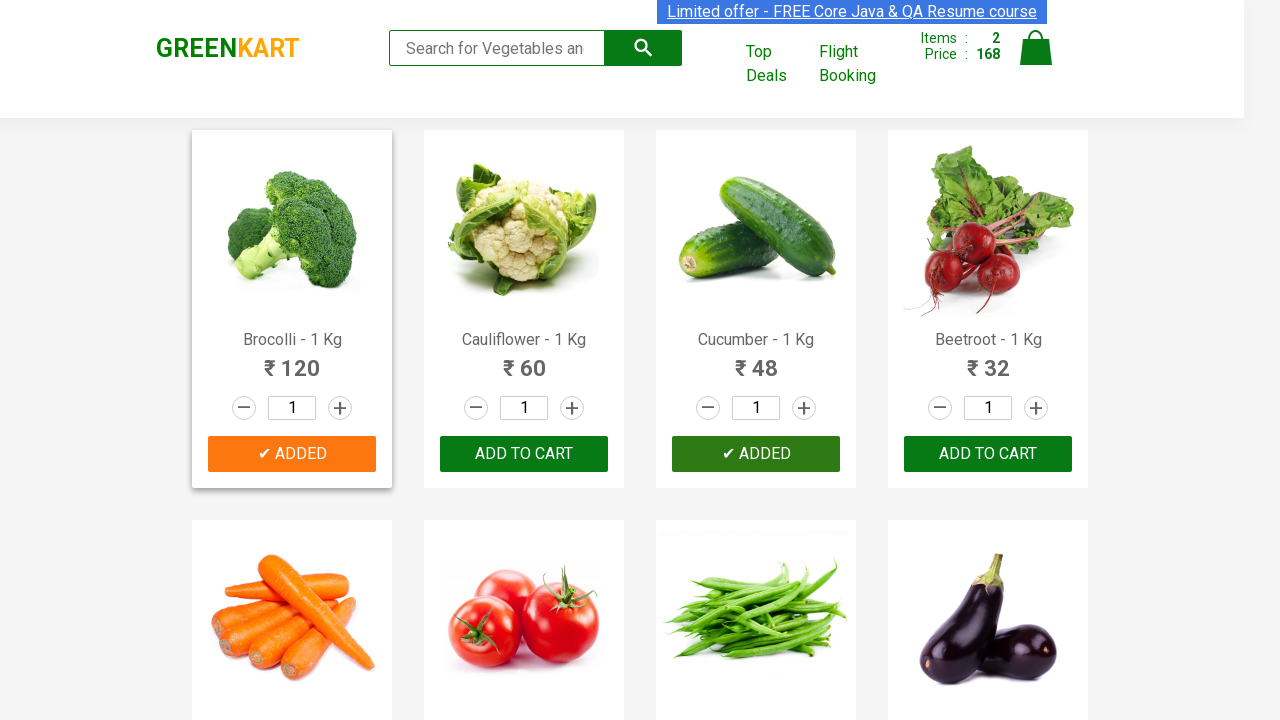

Added Beetroot to cart at (988, 454) on xpath=//div[@class='product-action']/button >> nth=3
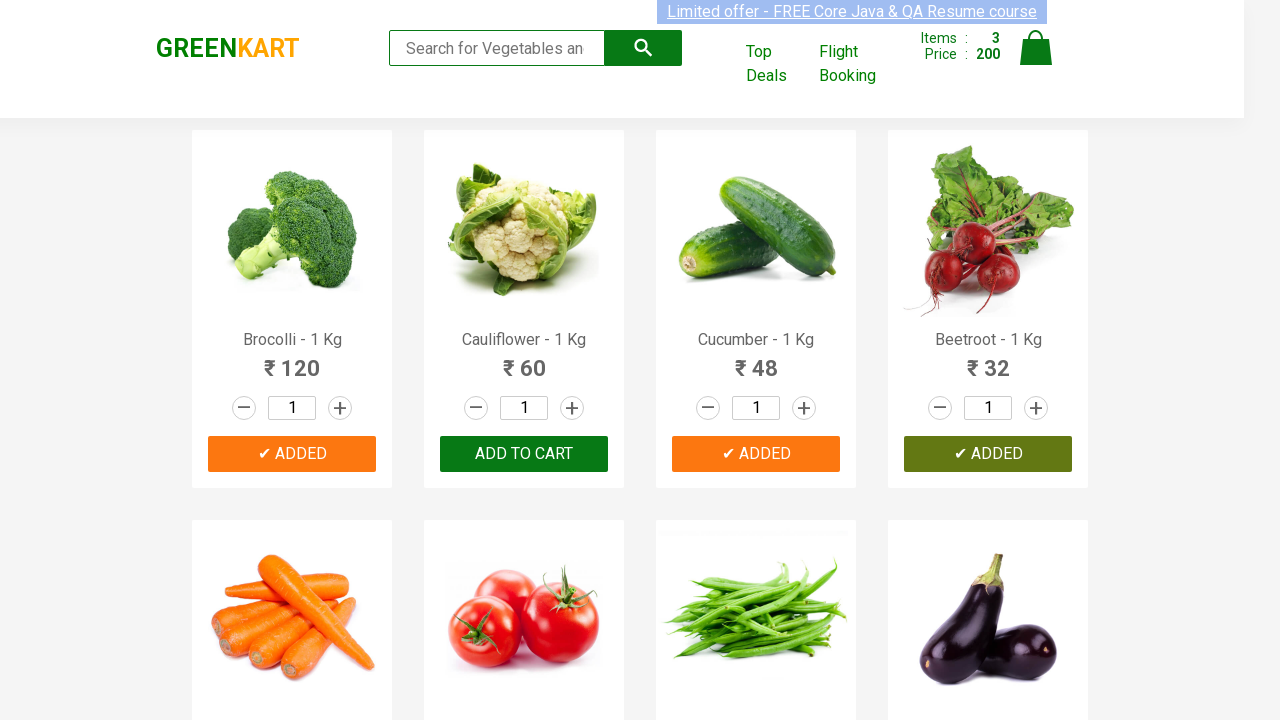

Clicked on cart icon to view cart at (1036, 48) on img[alt='Cart']
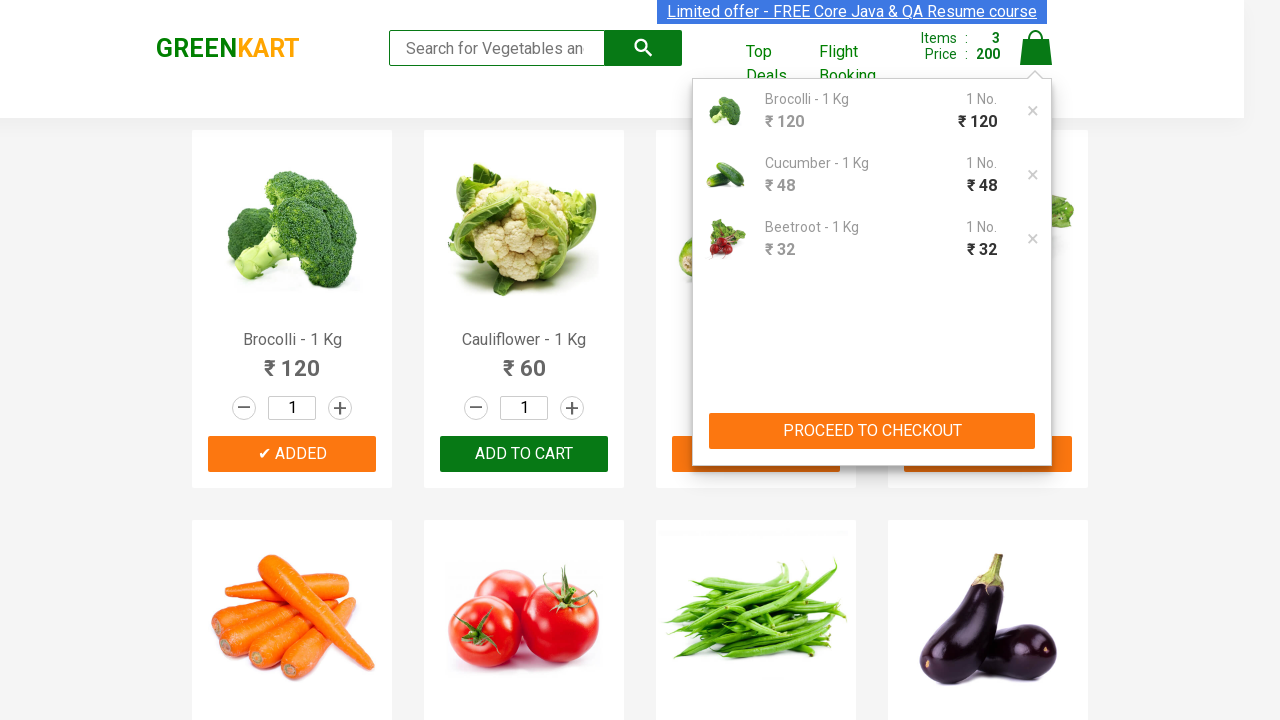

Clicked Proceed to Checkout button at (872, 431) on xpath=//button[contains(text(),'PROCEED TO CHECKOUT')]
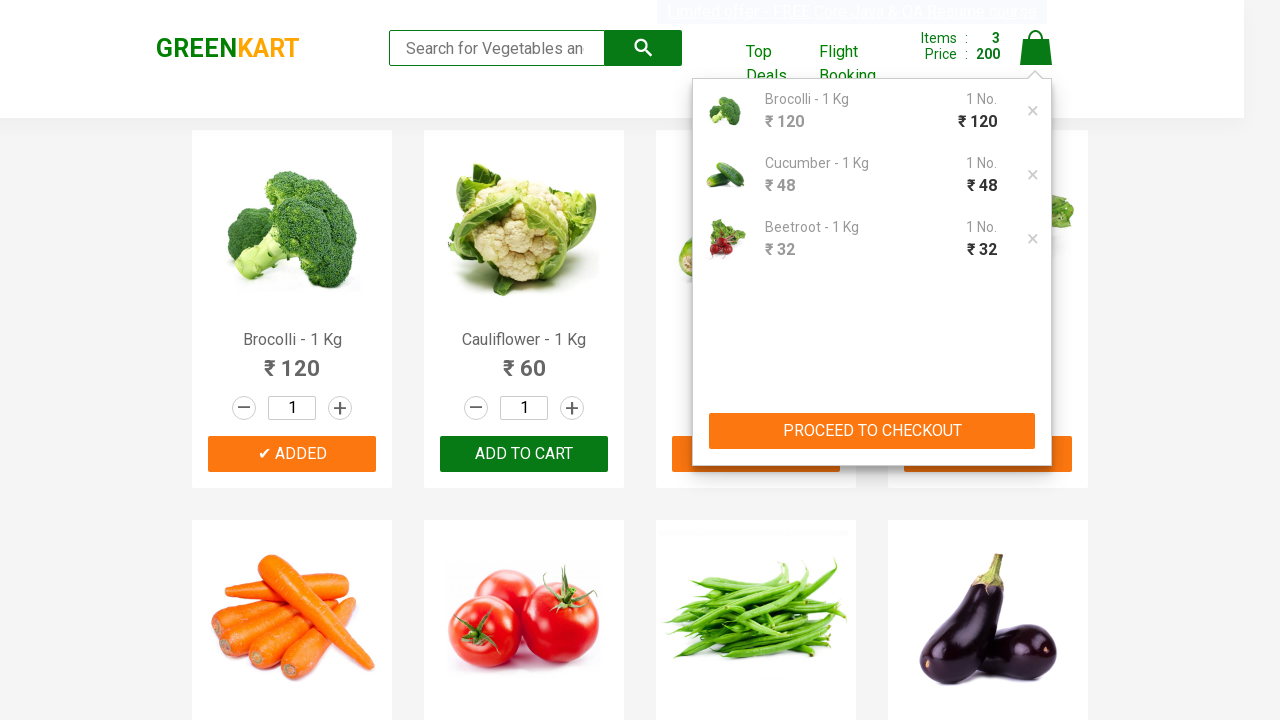

Waited for promo code input field to become visible
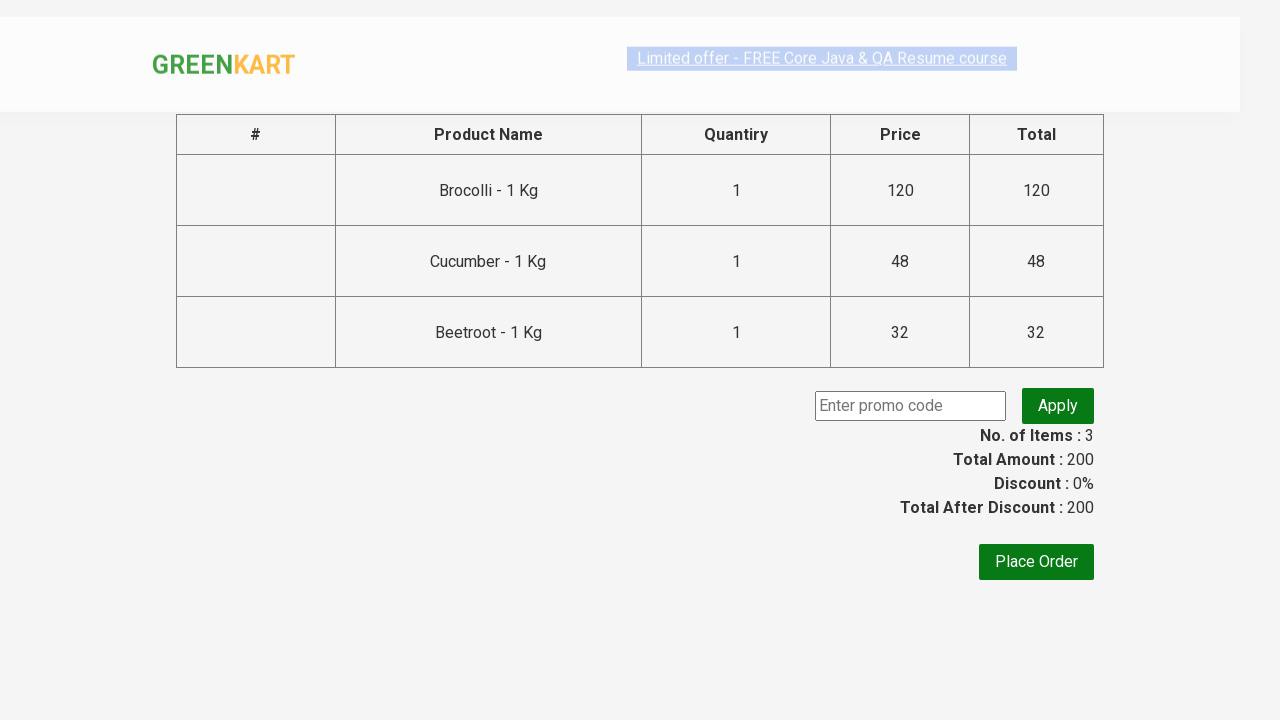

Entered promo code 'rahulshettyacademy' in the promo code field on input.promoCode
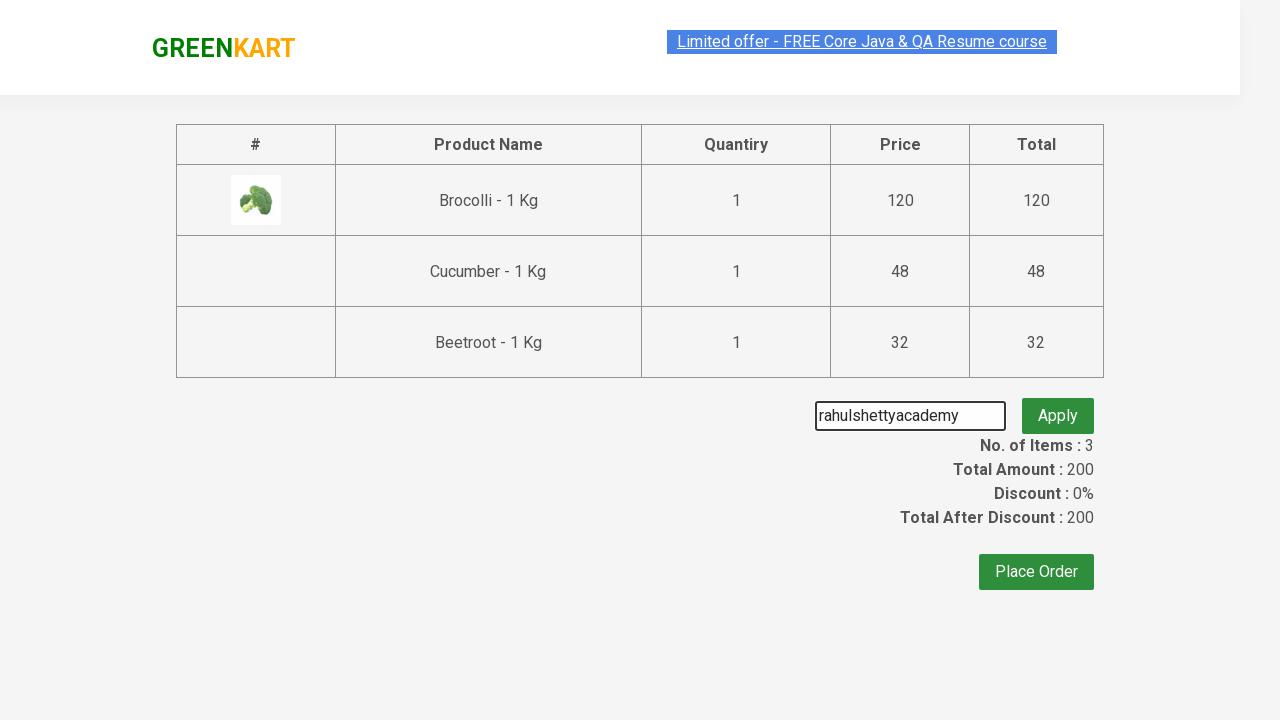

Clicked Apply button to apply the promo code at (1058, 406) on button.promoBtn
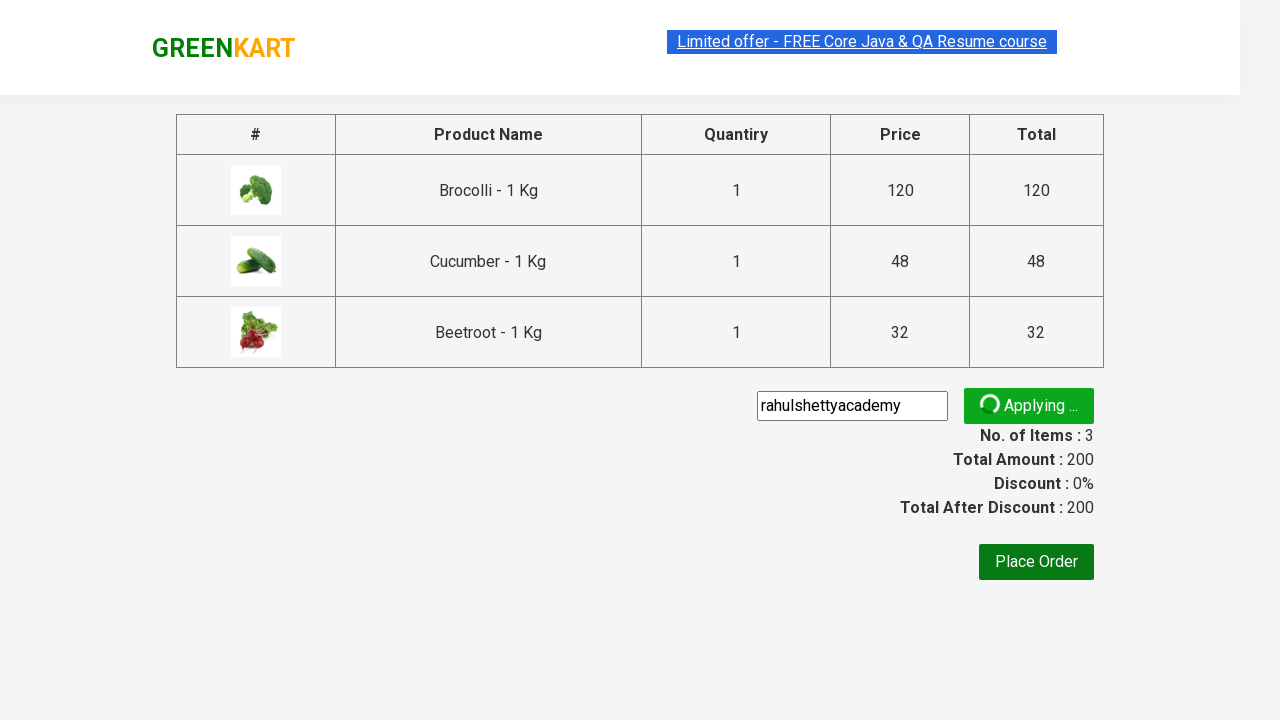

Verified promo code was successfully applied and discount info appeared
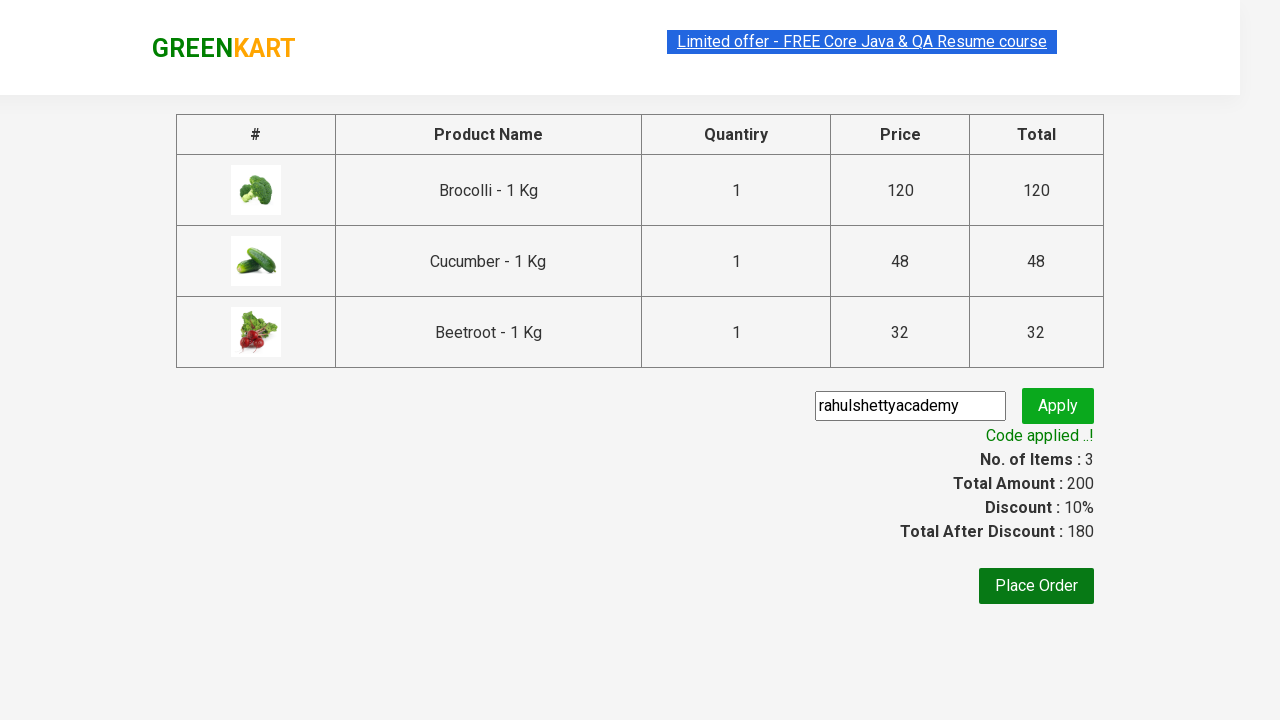

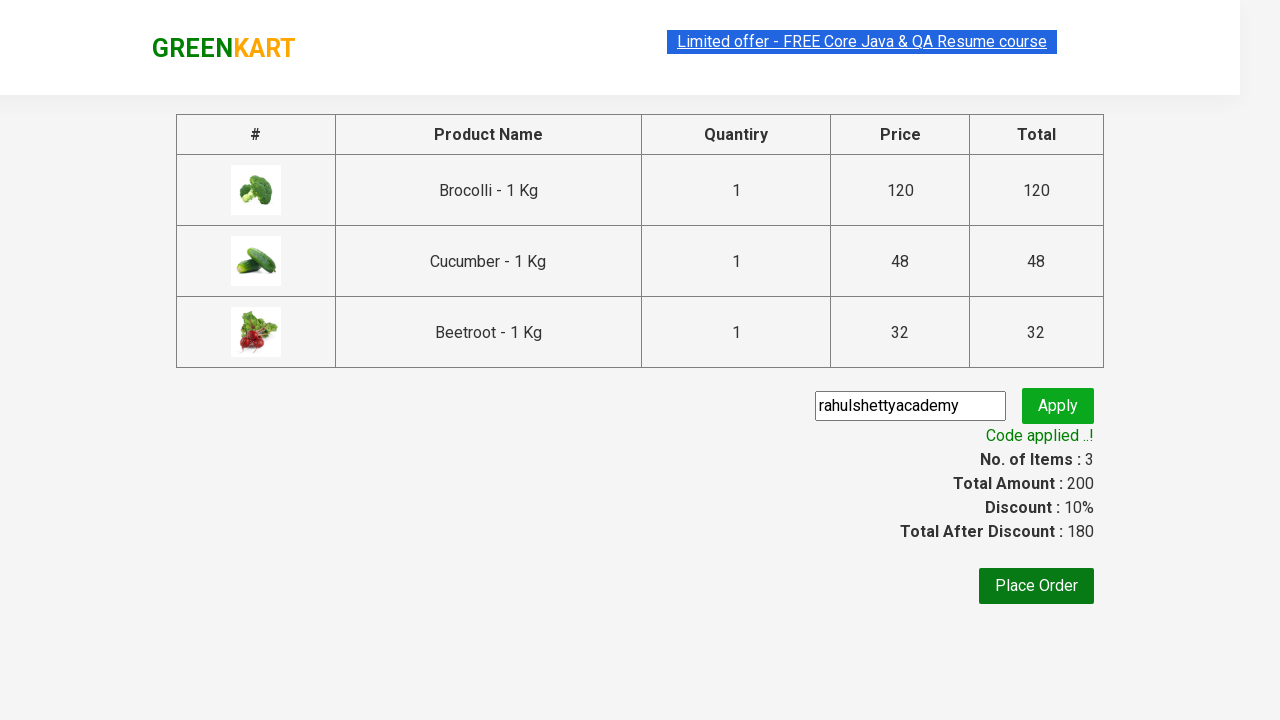